Tests user registration functionality by filling out the signup form with generated user credentials (first name, last name, email, password) and verifying successful registration by checking for the Contact List page elements.

Starting URL: https://thinking-tester-contact-list.herokuapp.com/addUser

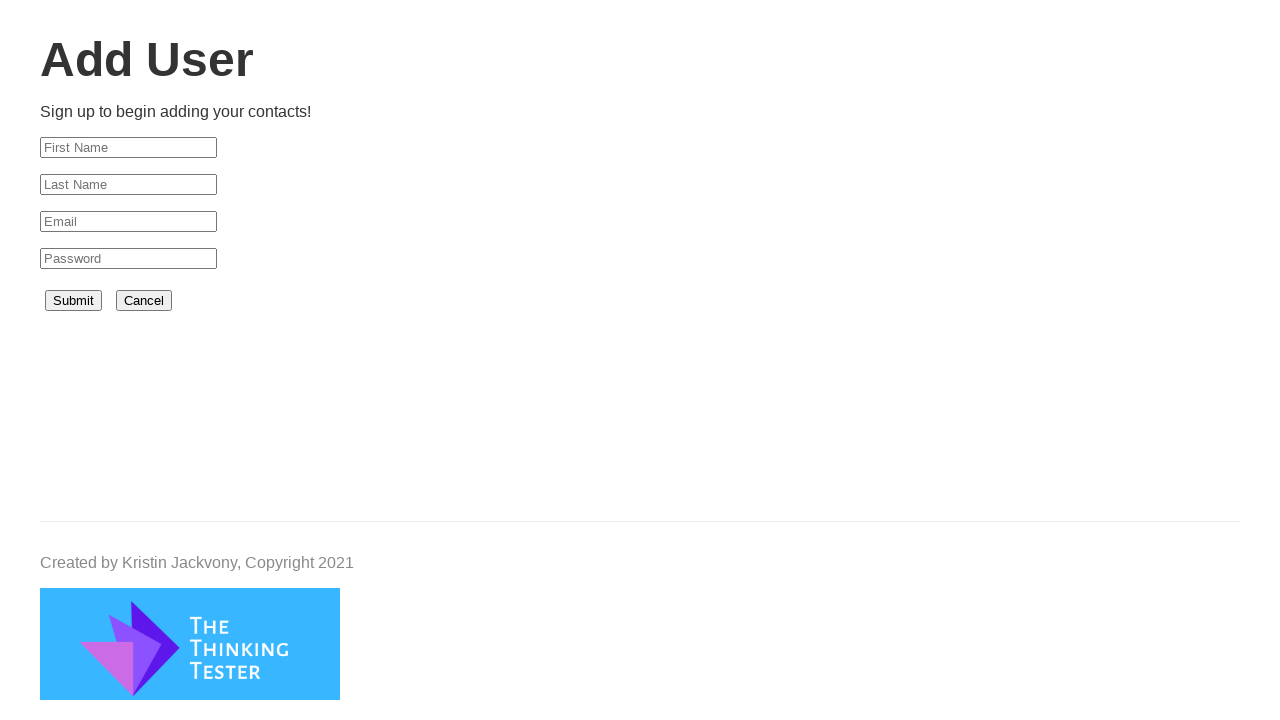

Filled first name field with 'sarah_mitchell_7211' on #firstName
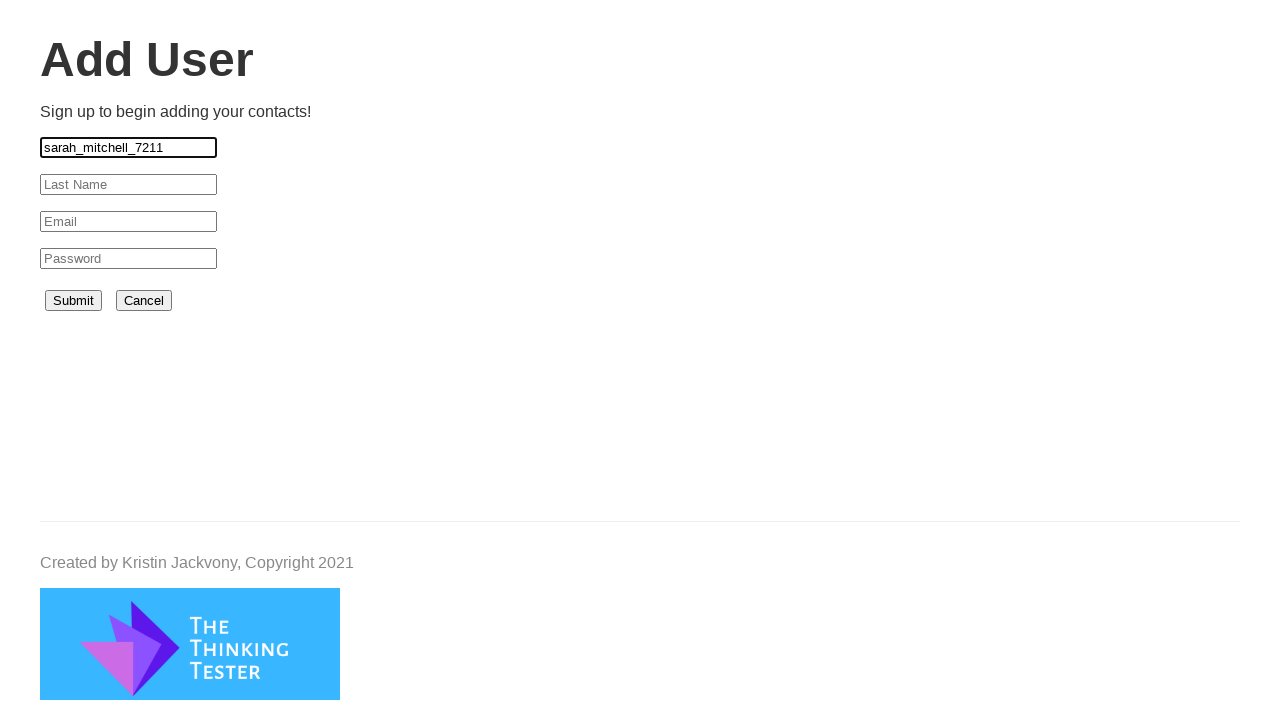

Filled last name field with 'Mitchell' on #lastName
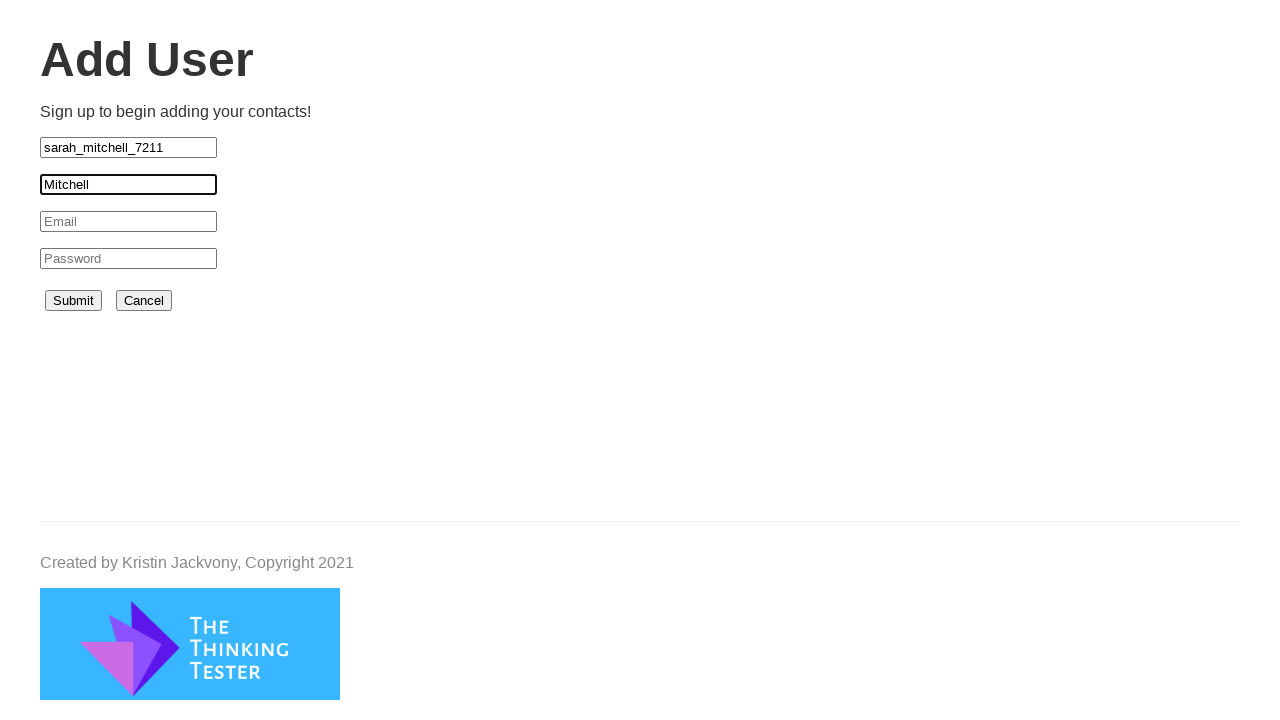

Filled email field with 'sarah_mitchell_7211@example.com' on #email
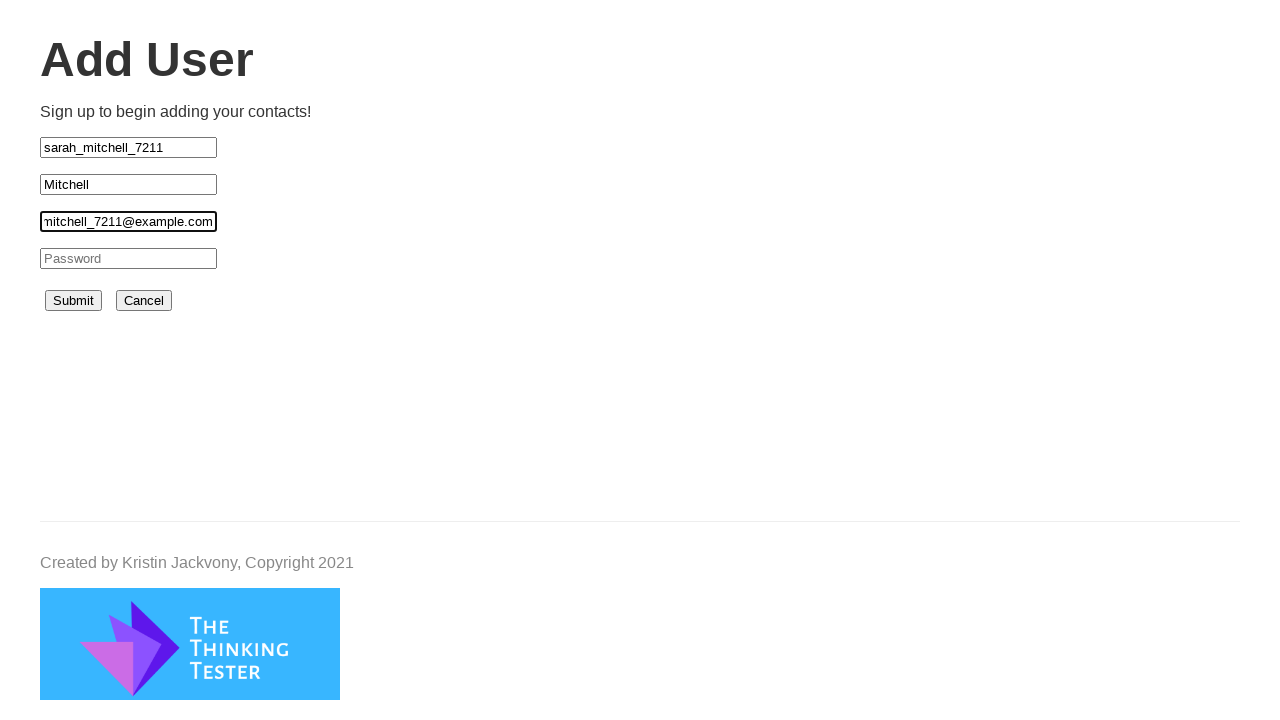

Filled password field with generated password on #password
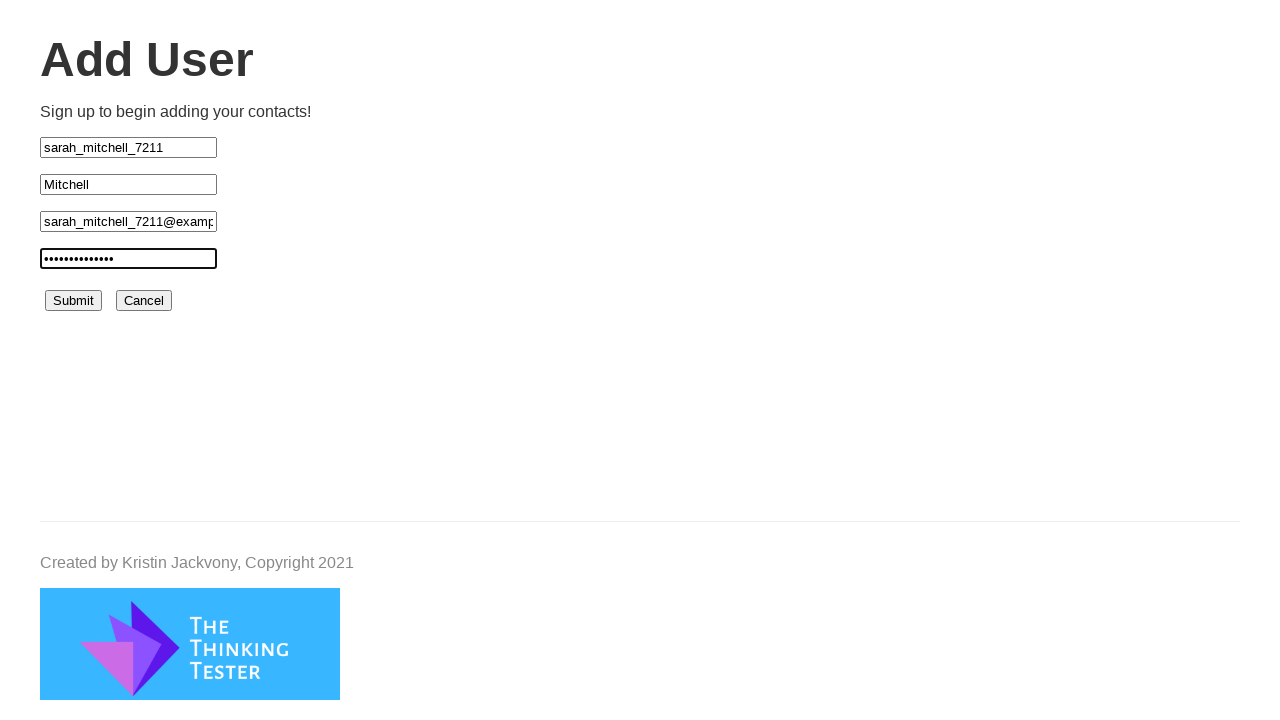

Clicked submit button to register user at (74, 301) on #submit
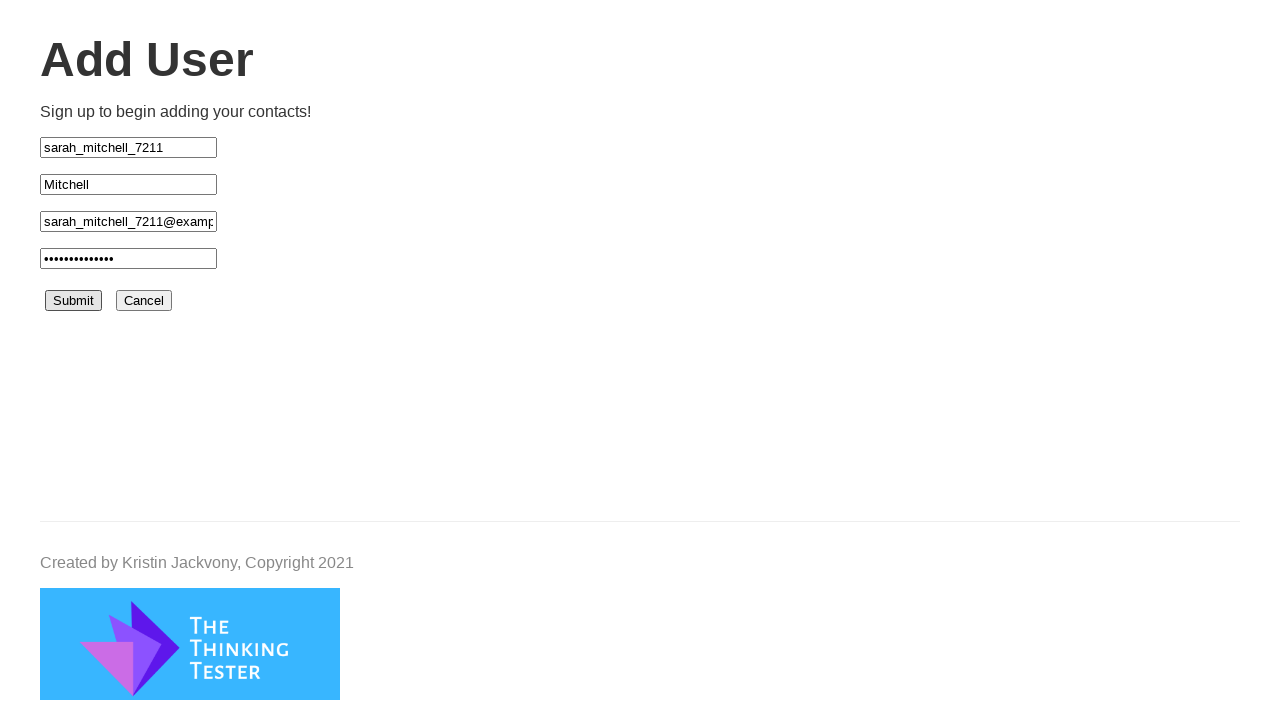

Logout button appeared, confirming successful registration
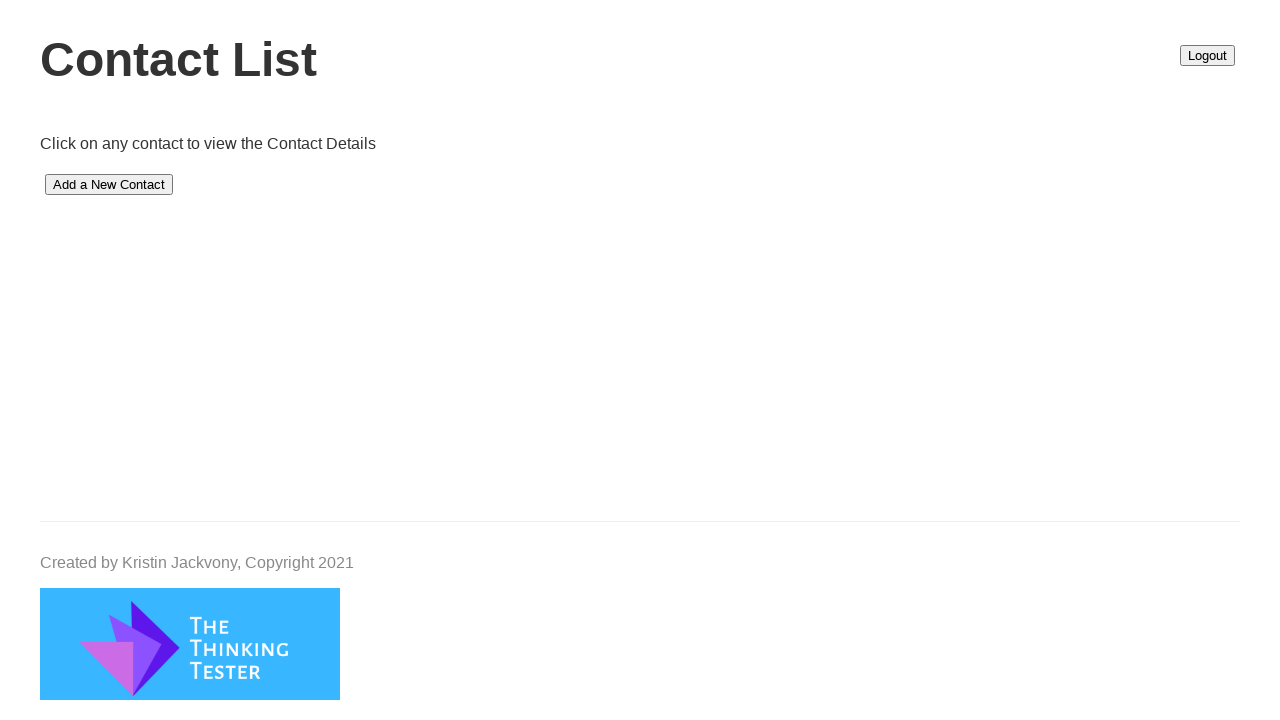

Contact List header is visible on the page
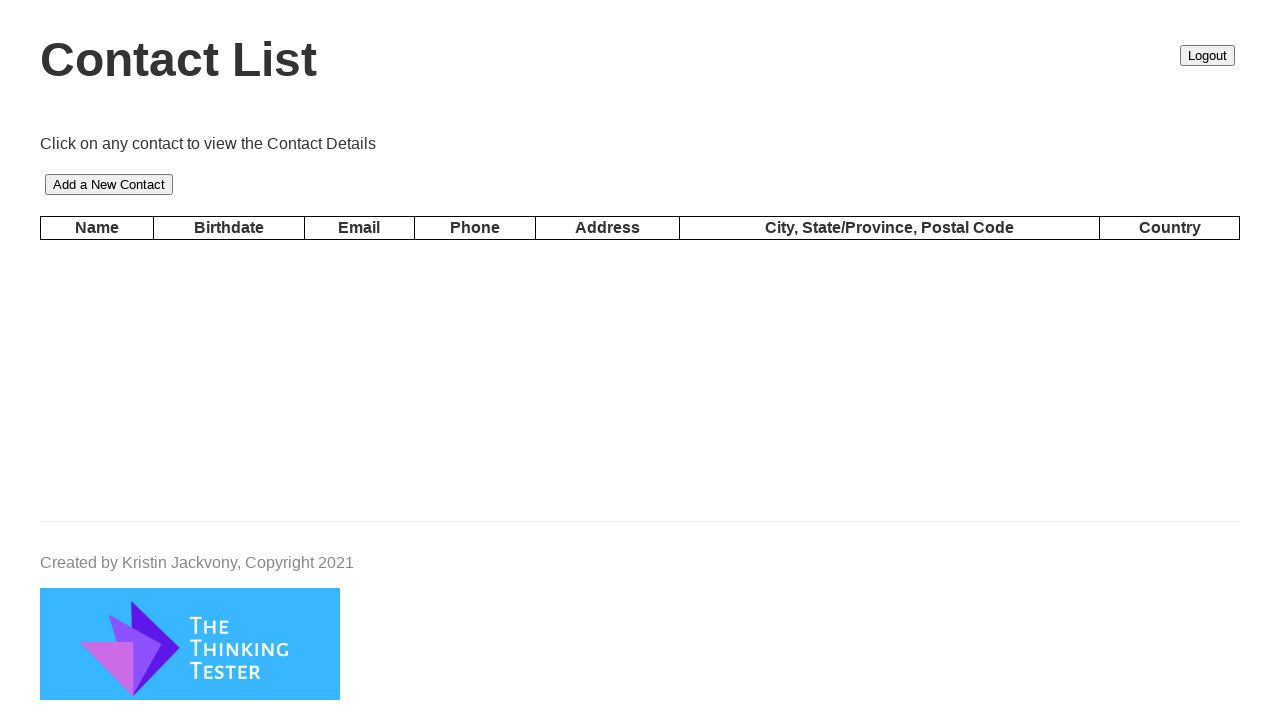

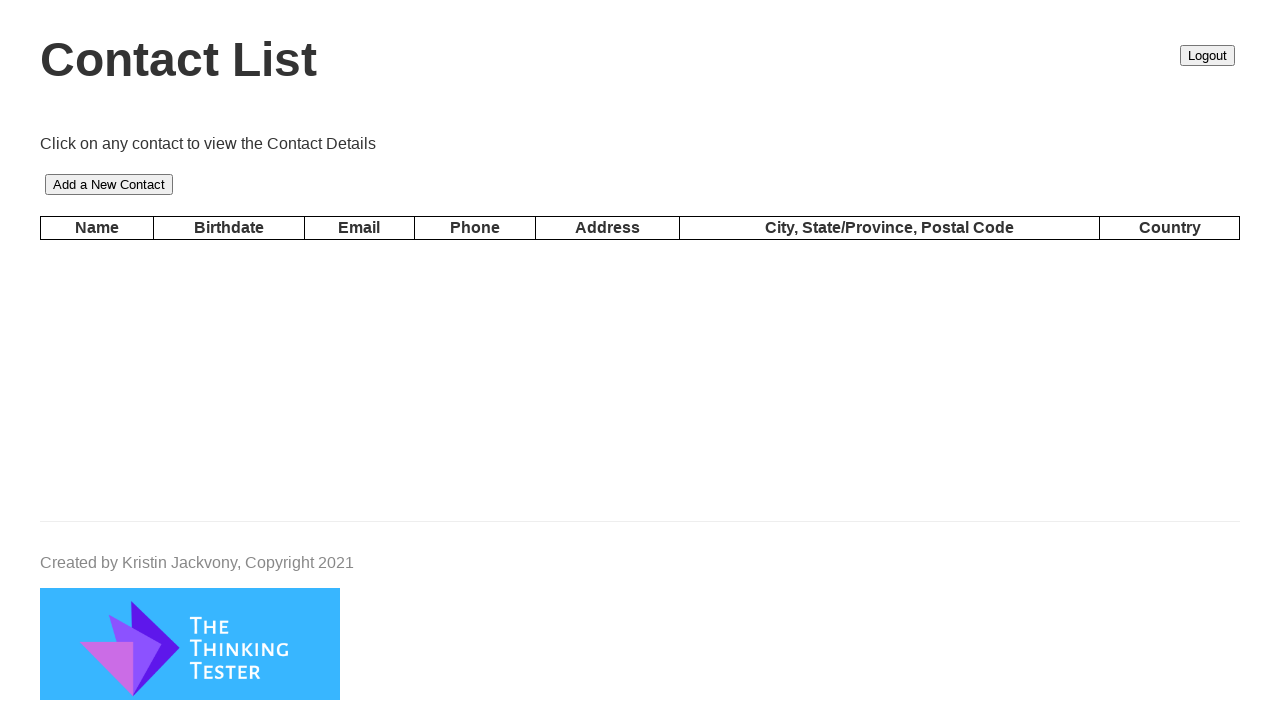